Tests adding an Apple monitor 24 to the shopping cart by navigating to the Monitors category, selecting the product, adding it to cart, and verifying it appears in the cart.

Starting URL: https://www.demoblaze.com/

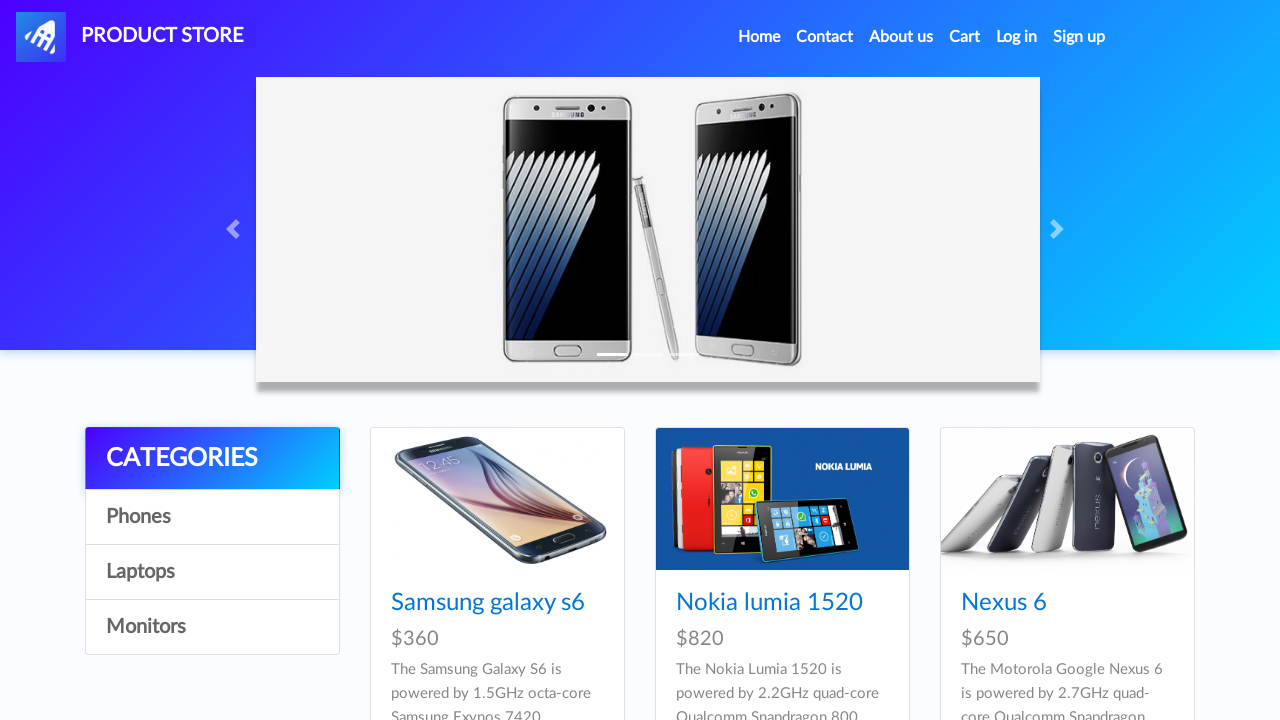

Clicked on Monitors category at (212, 627) on xpath=//a[contains(text(),'Monitors')]
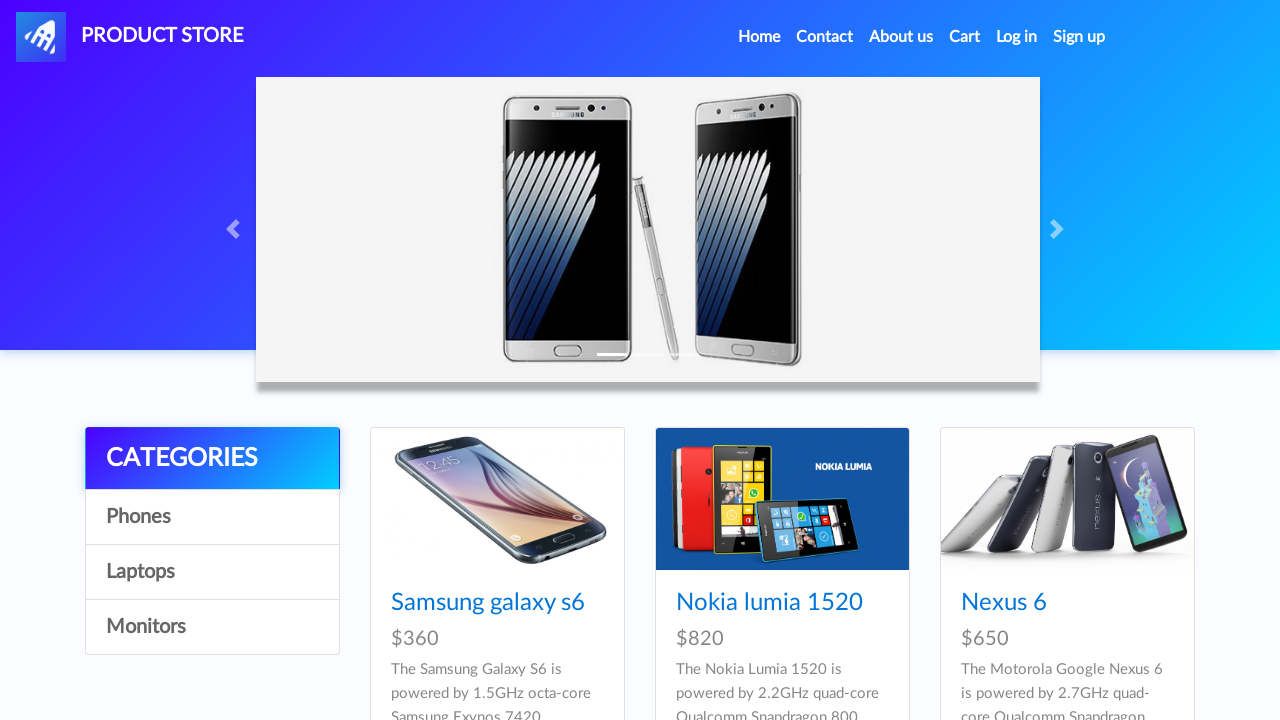

Waited for Monitors category to load
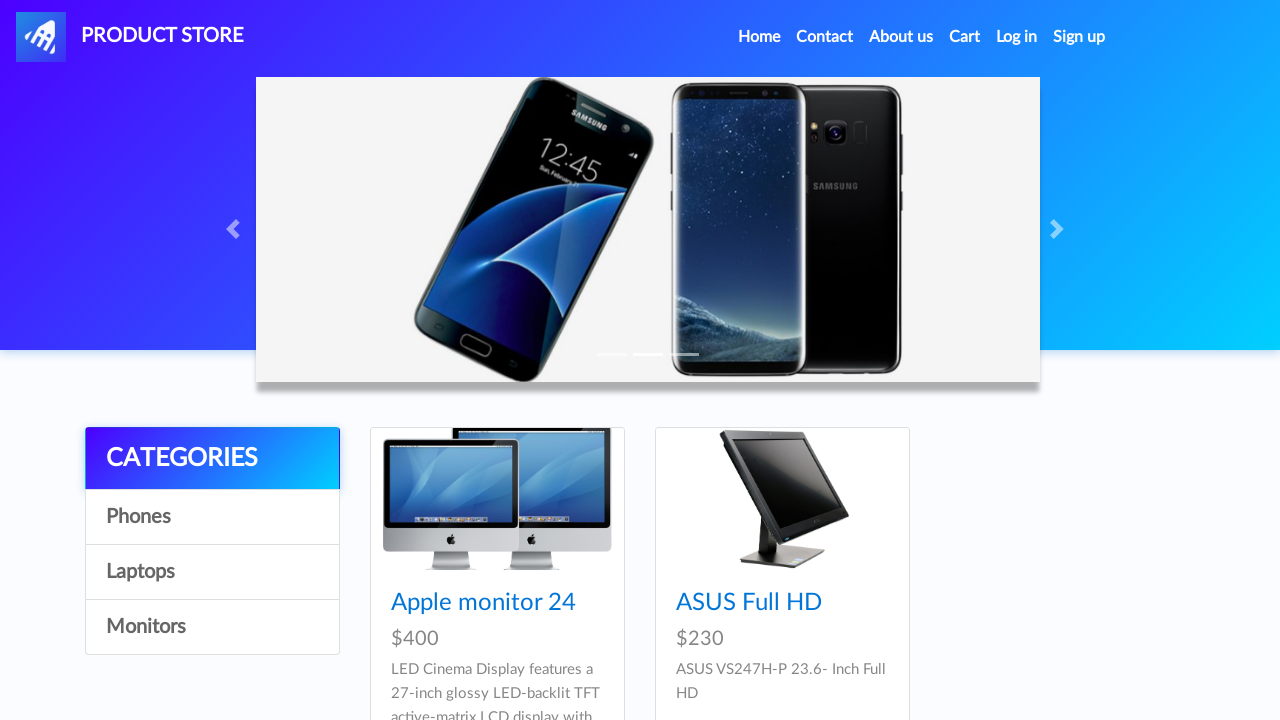

Clicked on Apple monitor 24 product at (484, 603) on xpath=//*[@id='tbodyid']/div[1]/div/div/h4/a
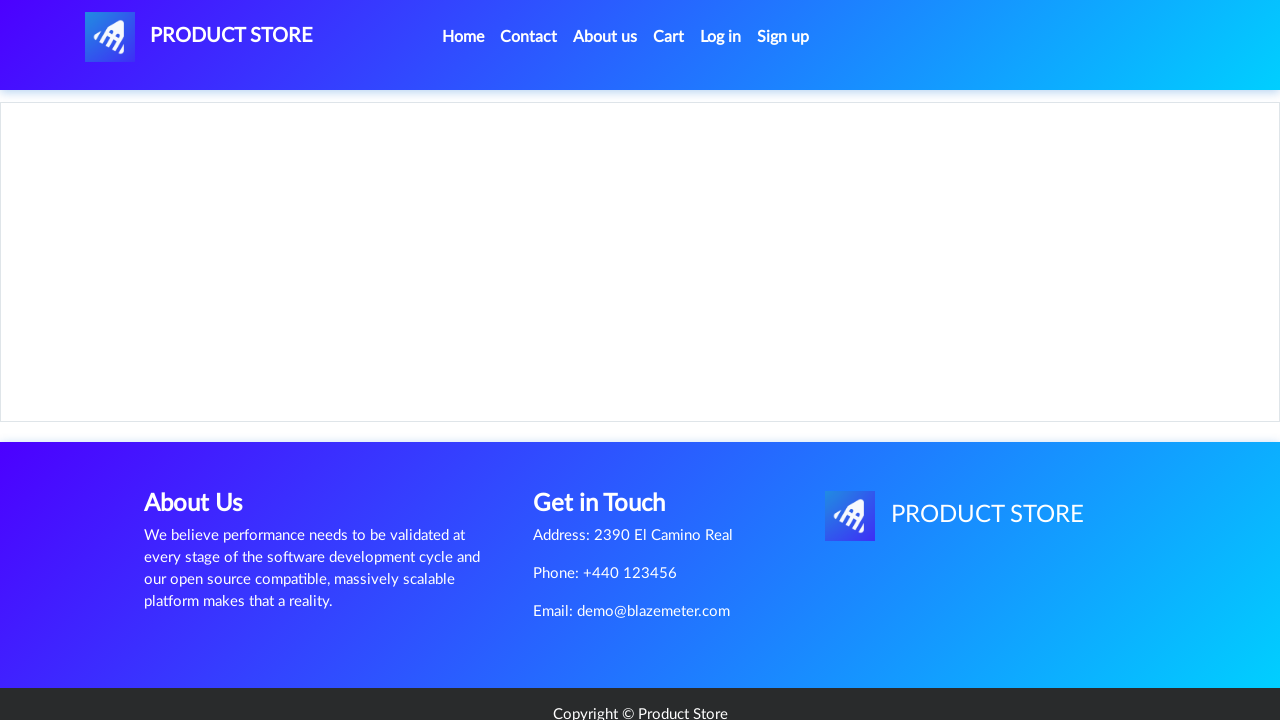

Waited for product details page to load
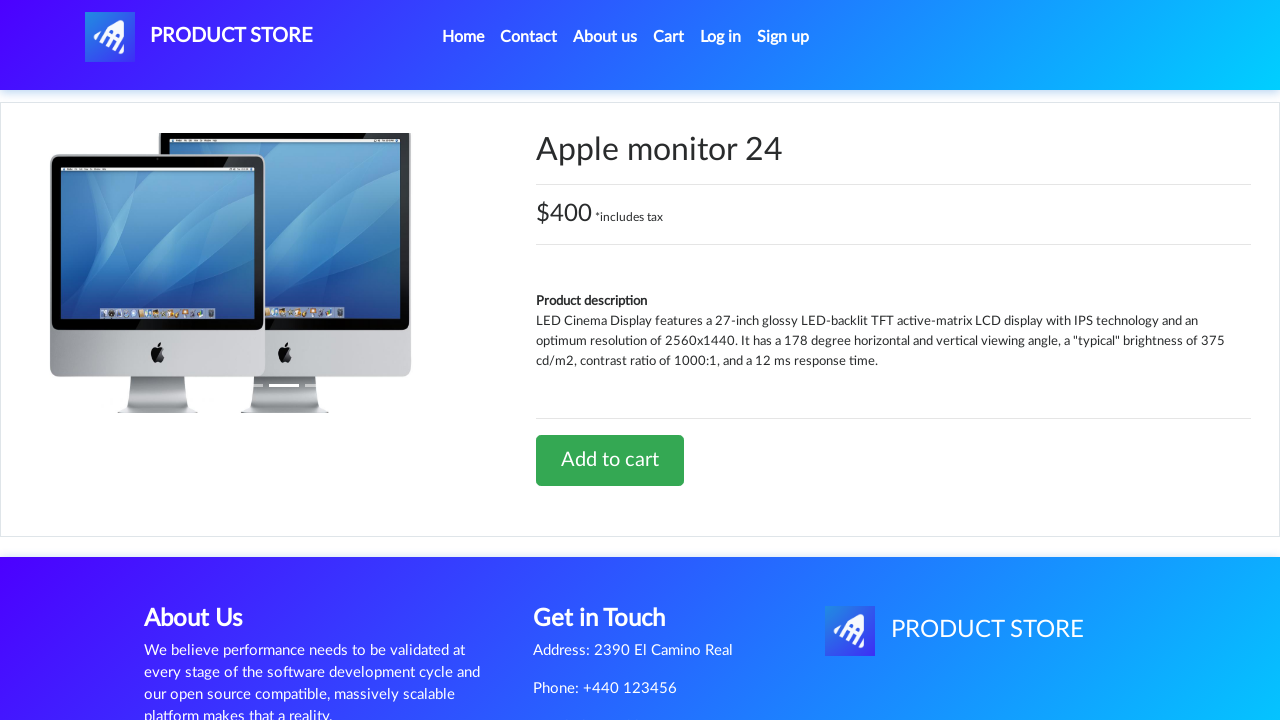

Clicked 'Add to cart' button for Apple monitor 24 at (610, 460) on xpath=//*[@id='tbodyid']/div[2]/div/a
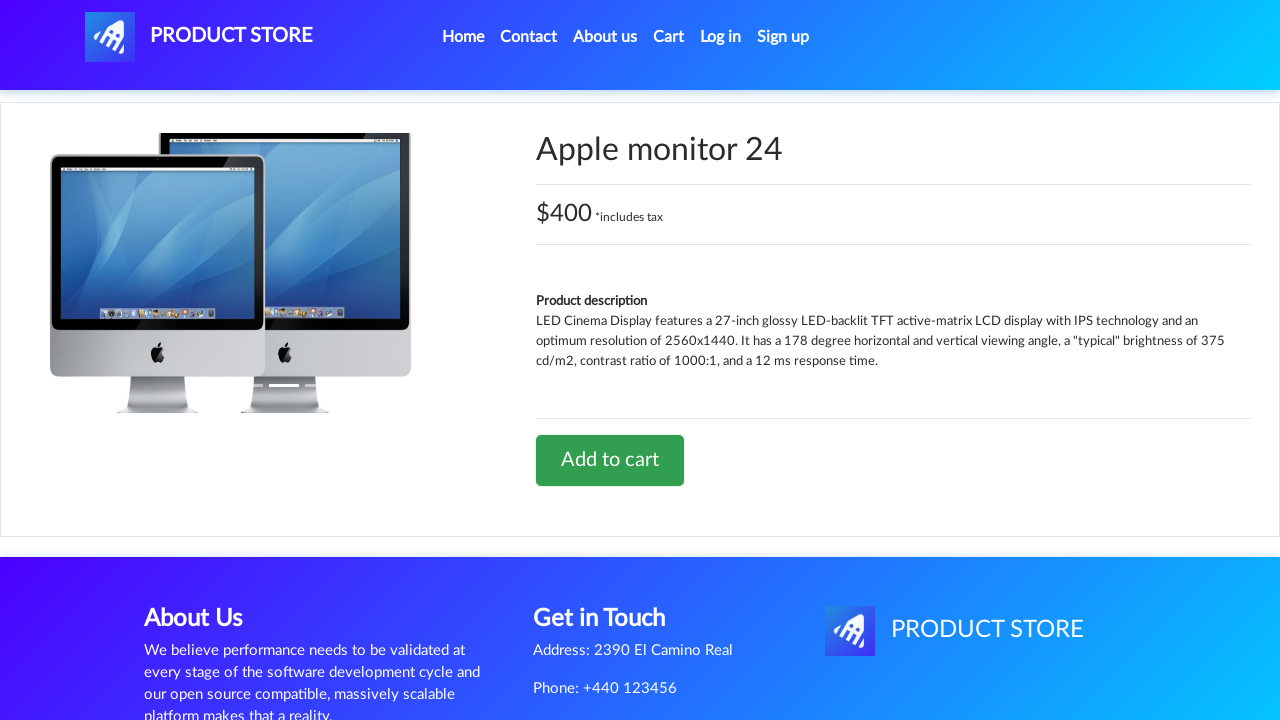

Waited after clicking Add to cart
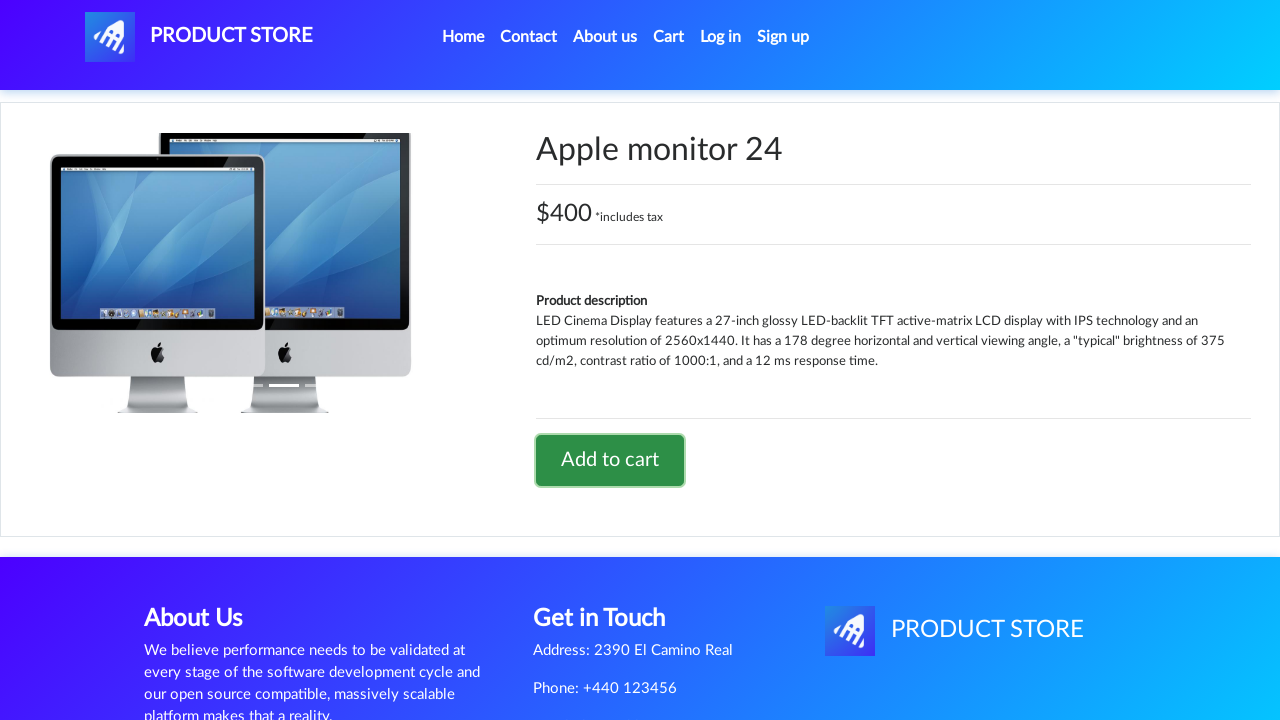

Set up alert dialog handler to accept confirmation
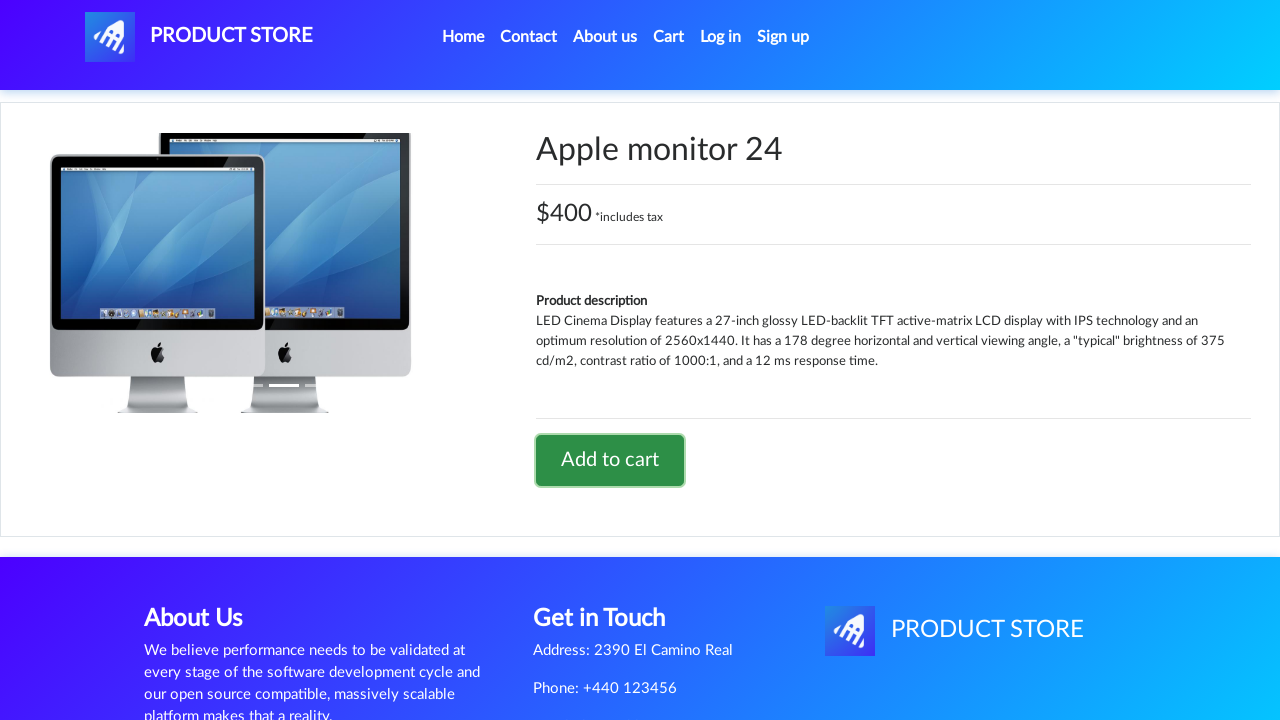

Waited for alert dialog confirmation
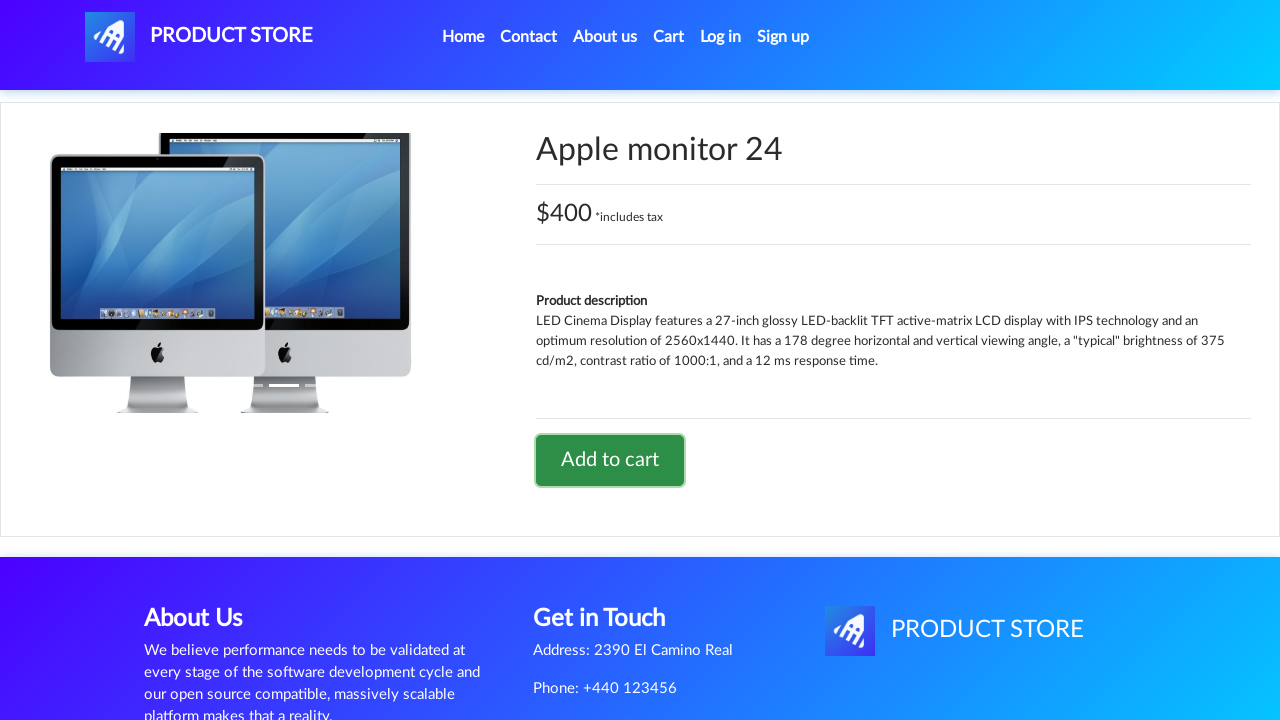

Clicked on Cart link to navigate to shopping cart at (669, 37) on #cartur
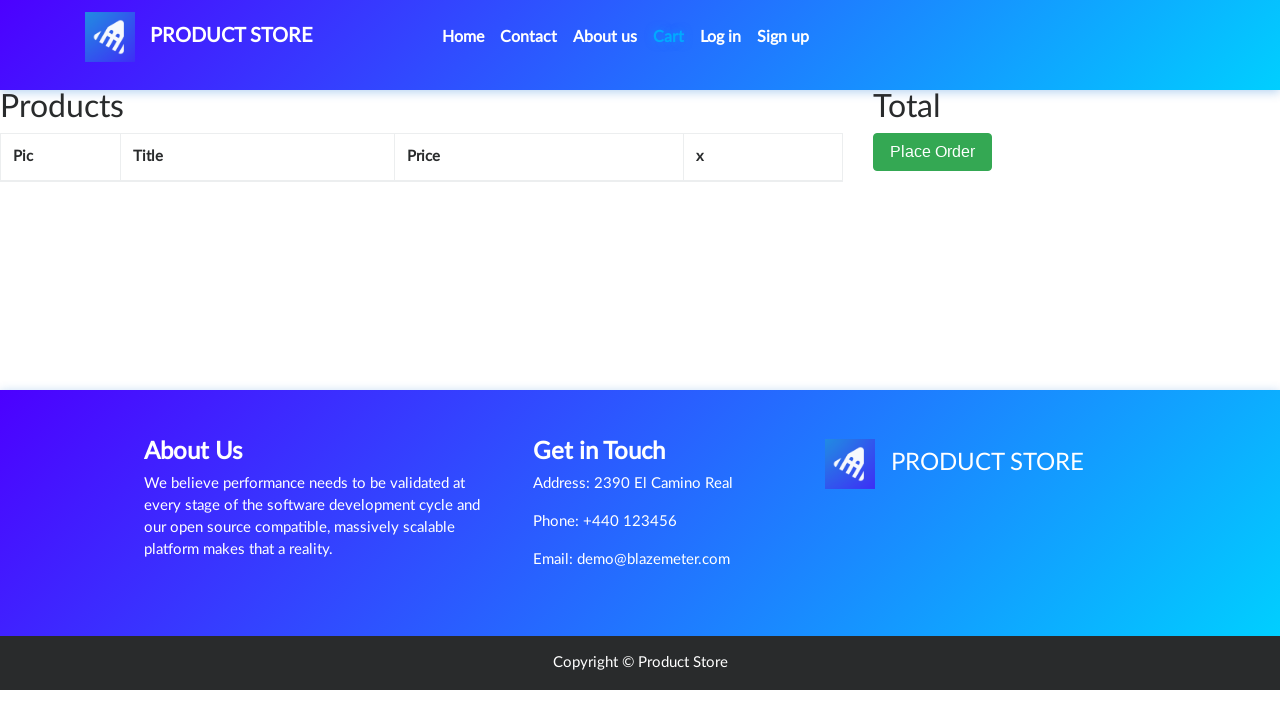

Waited for cart page to load
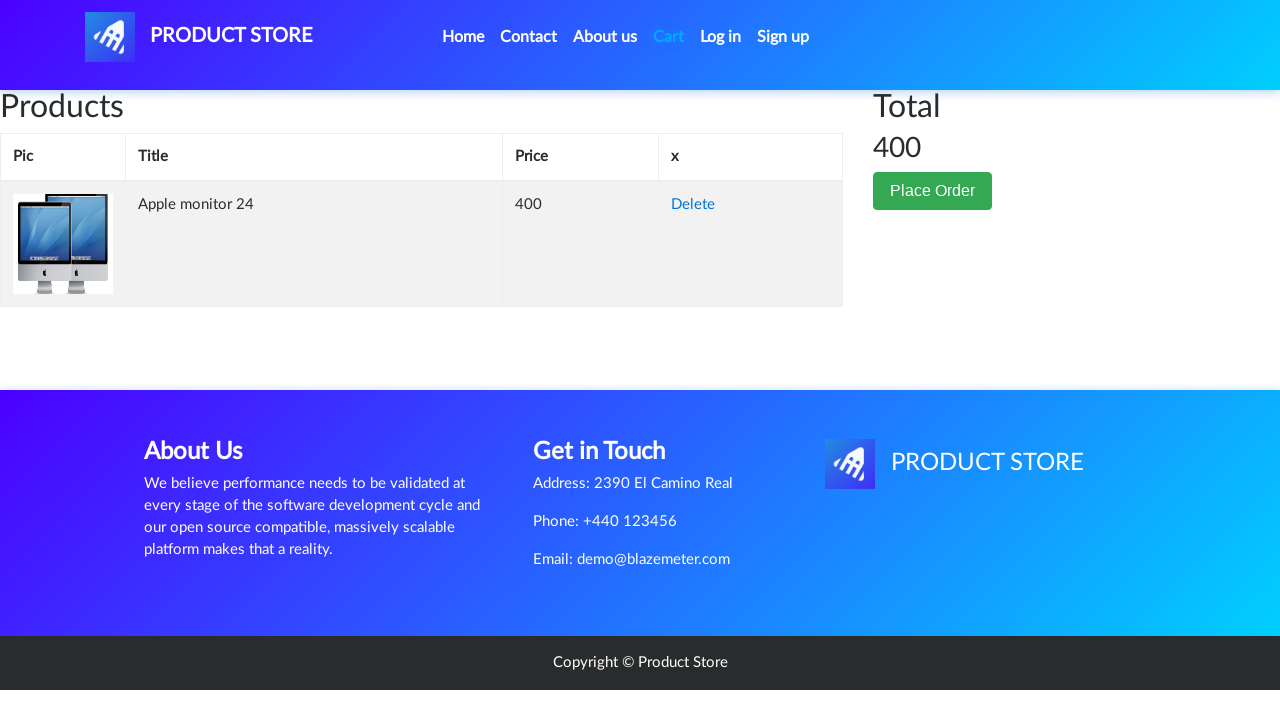

Verified that Apple monitor 24 appears in the shopping cart
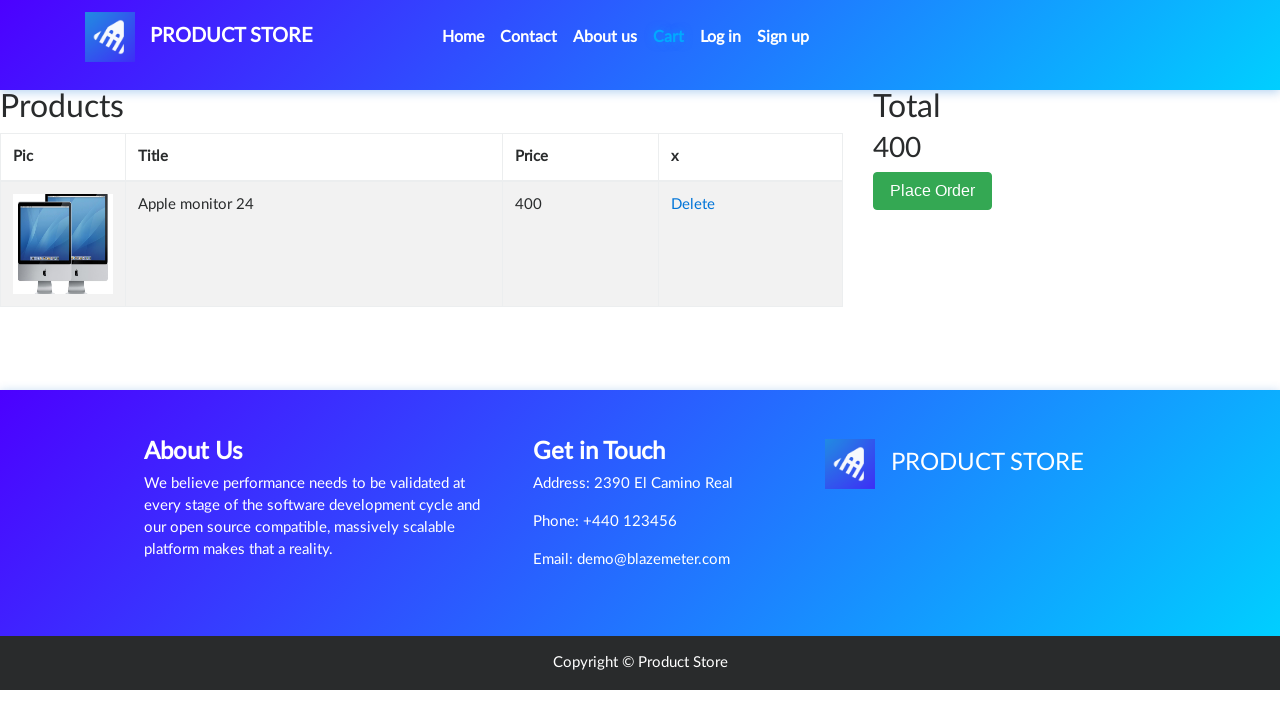

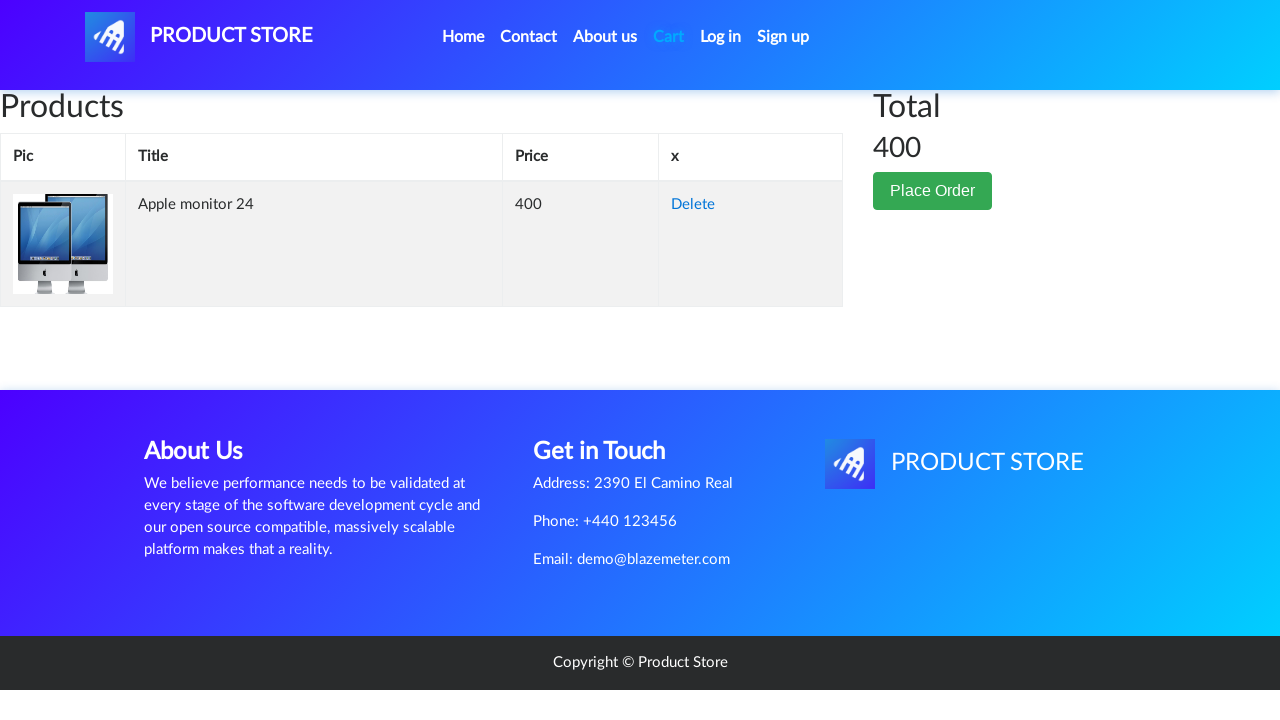